Performs click-and-hold, move to target, then release mouse button for drag operation

Starting URL: https://crossbrowsertesting.github.io/drag-and-drop

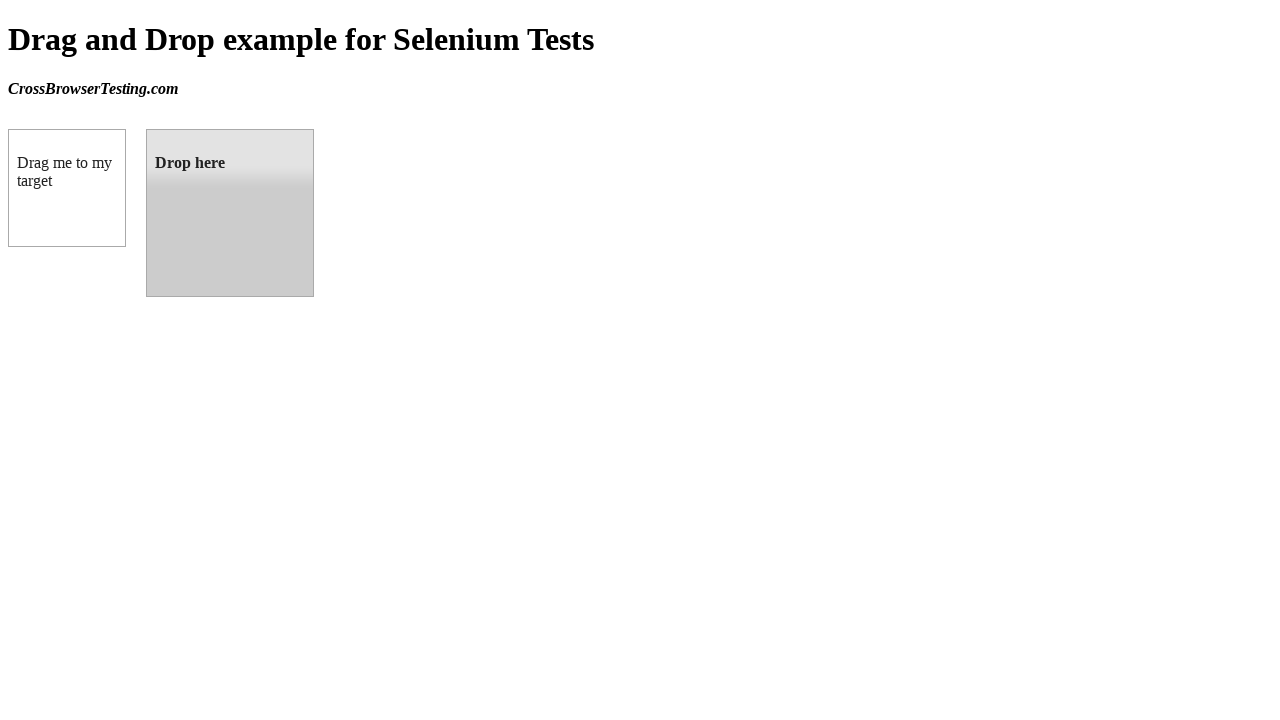

Located source element #draggable
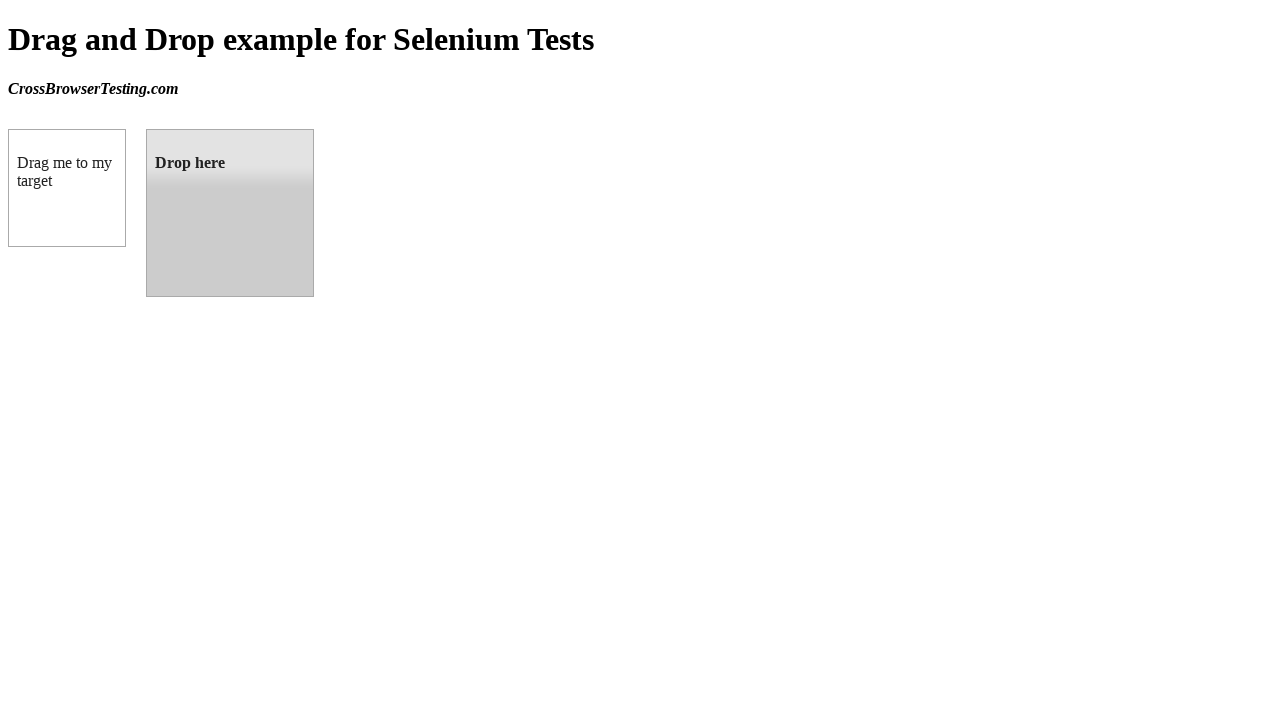

Located target element #droppable
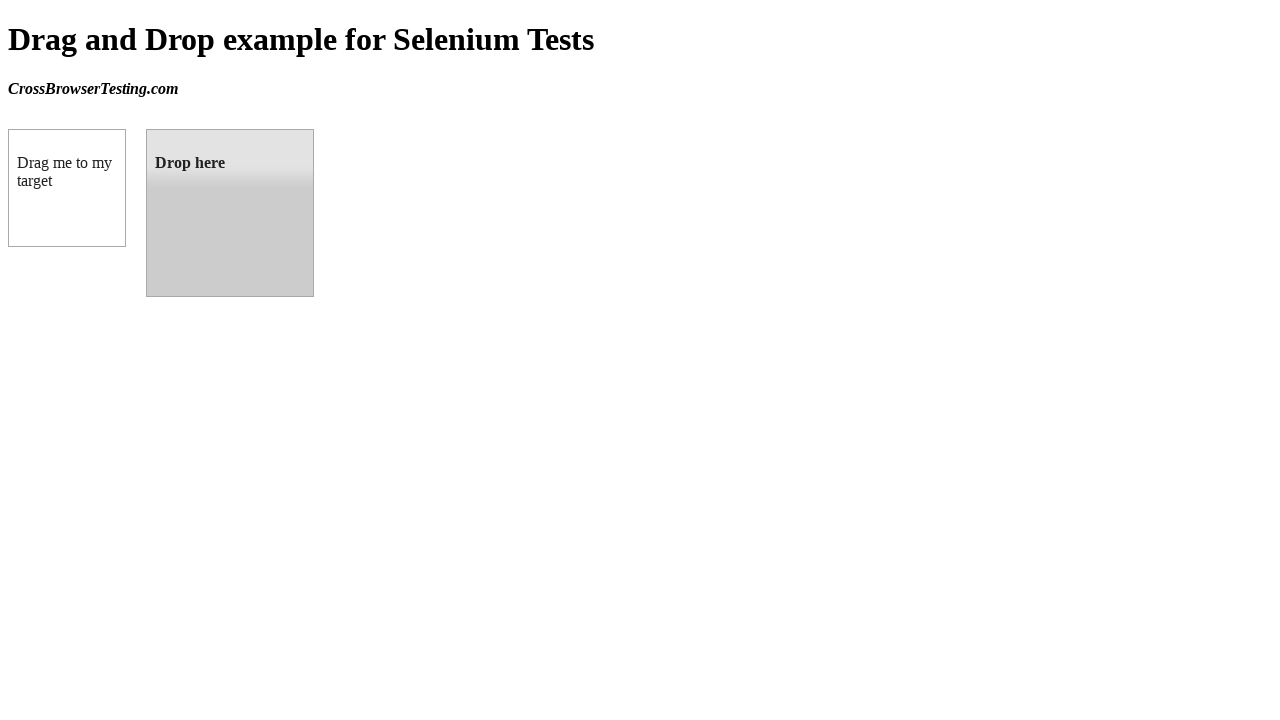

Retrieved bounding box of source element
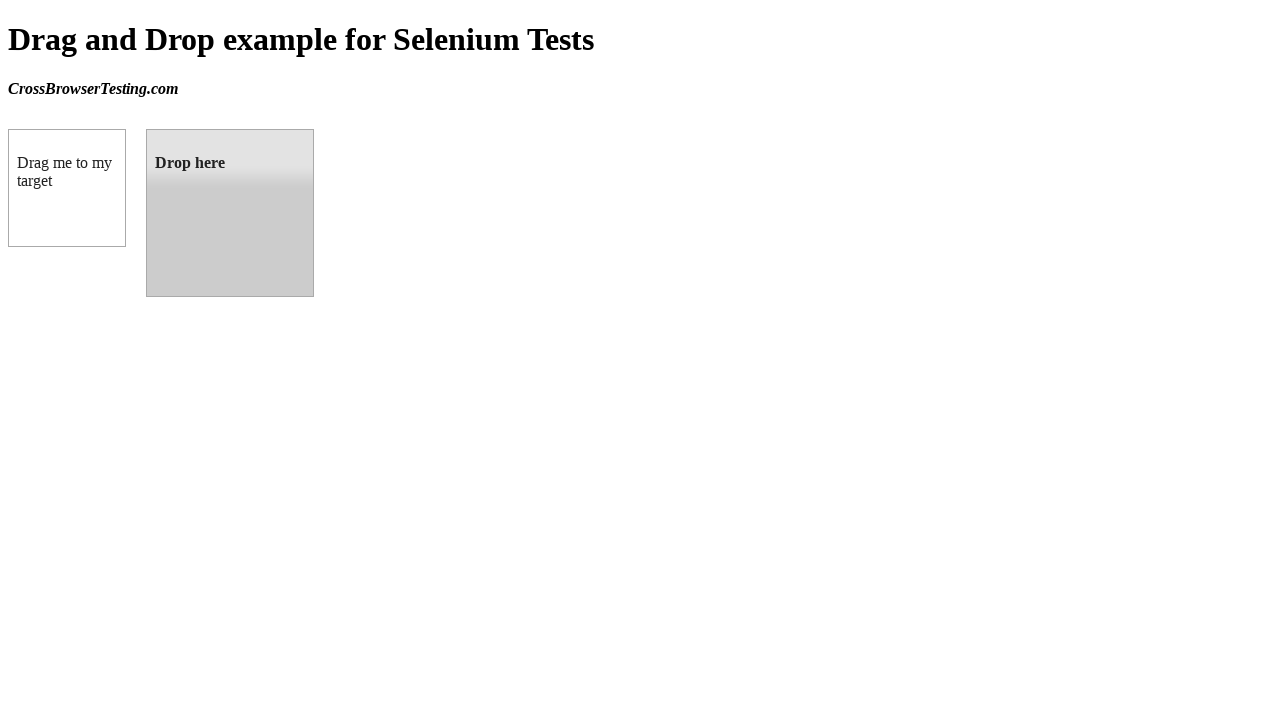

Retrieved bounding box of target element
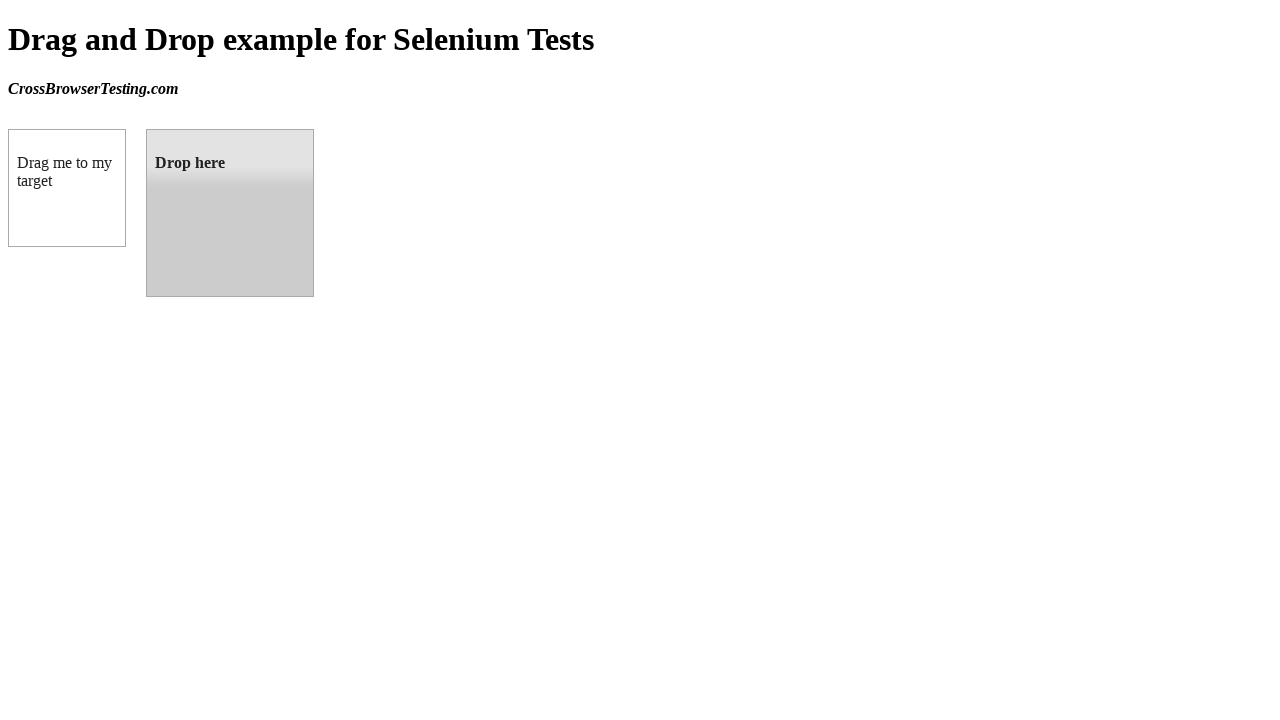

Moved mouse to center of source element at (67, 188)
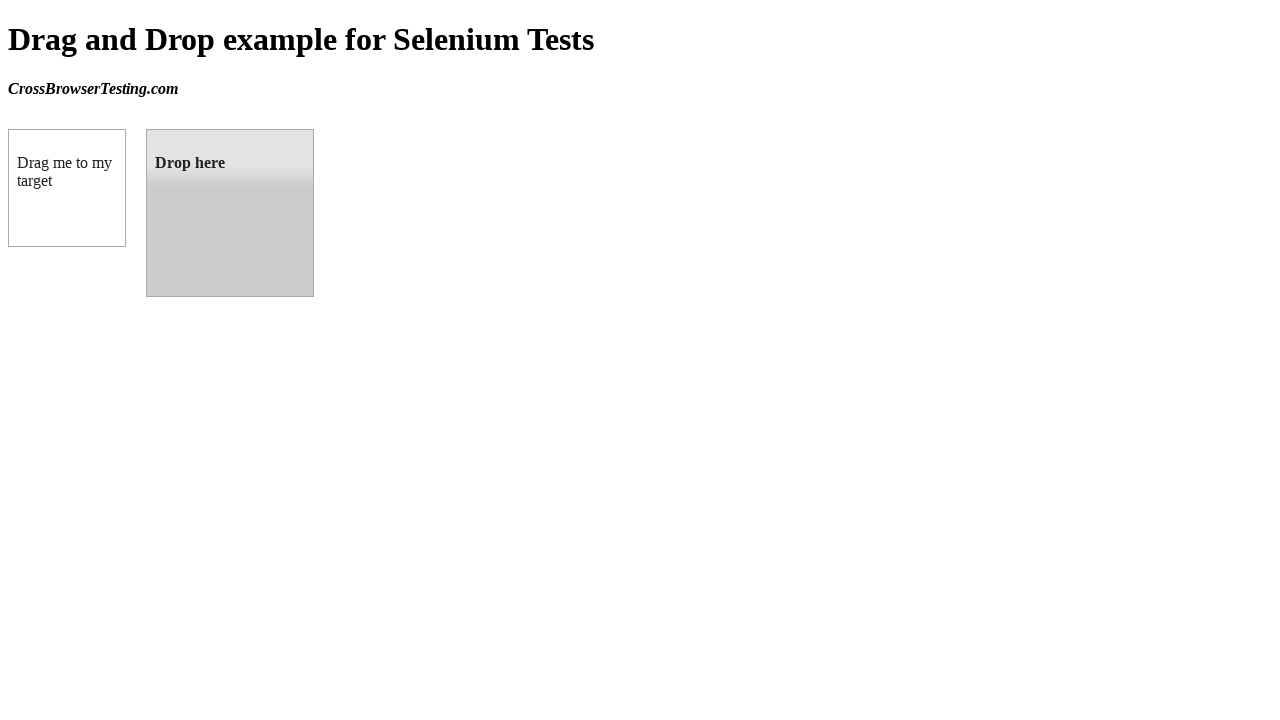

Pressed and held mouse button on source element at (67, 188)
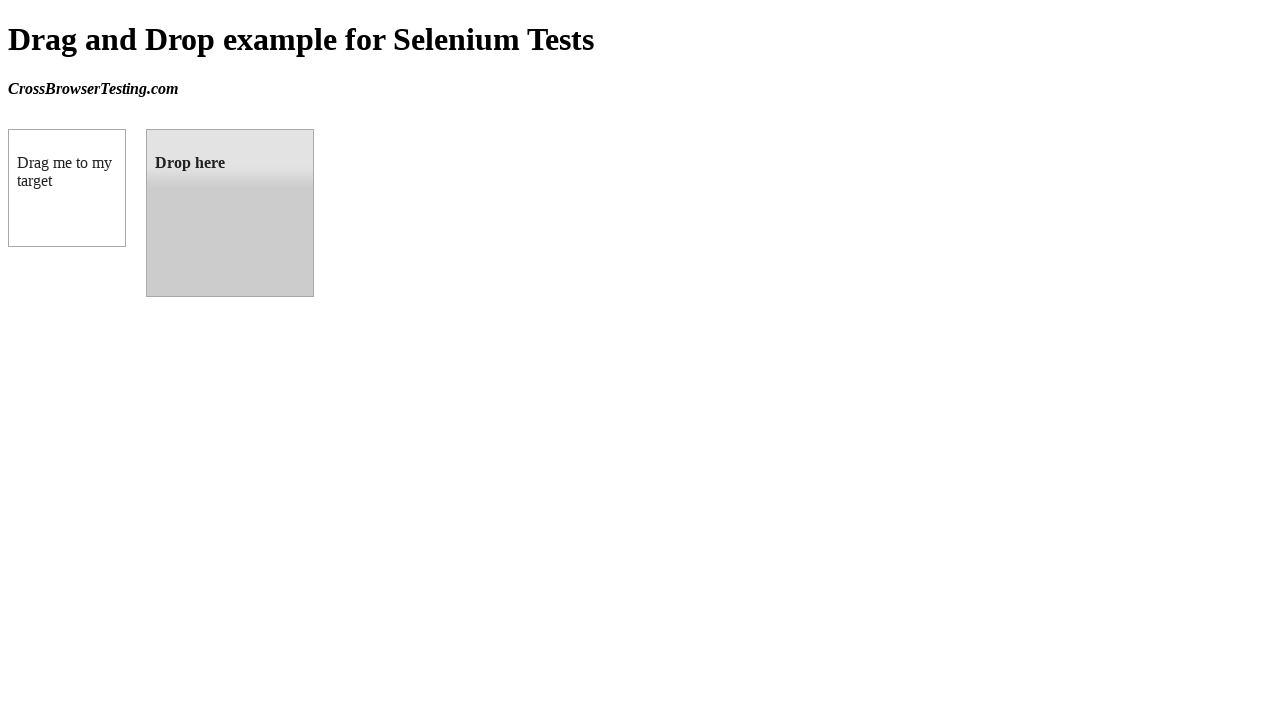

Dragged mouse to center of target element at (230, 213)
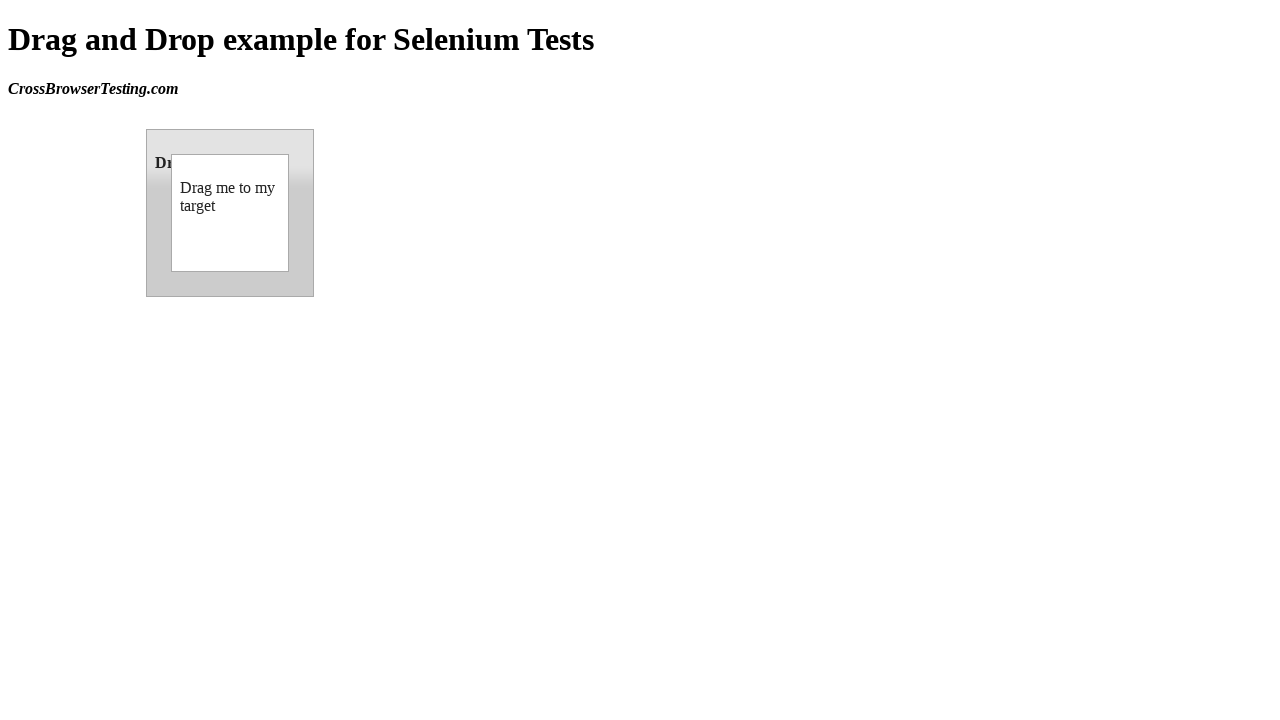

Released mouse button to complete drag and drop operation at (230, 213)
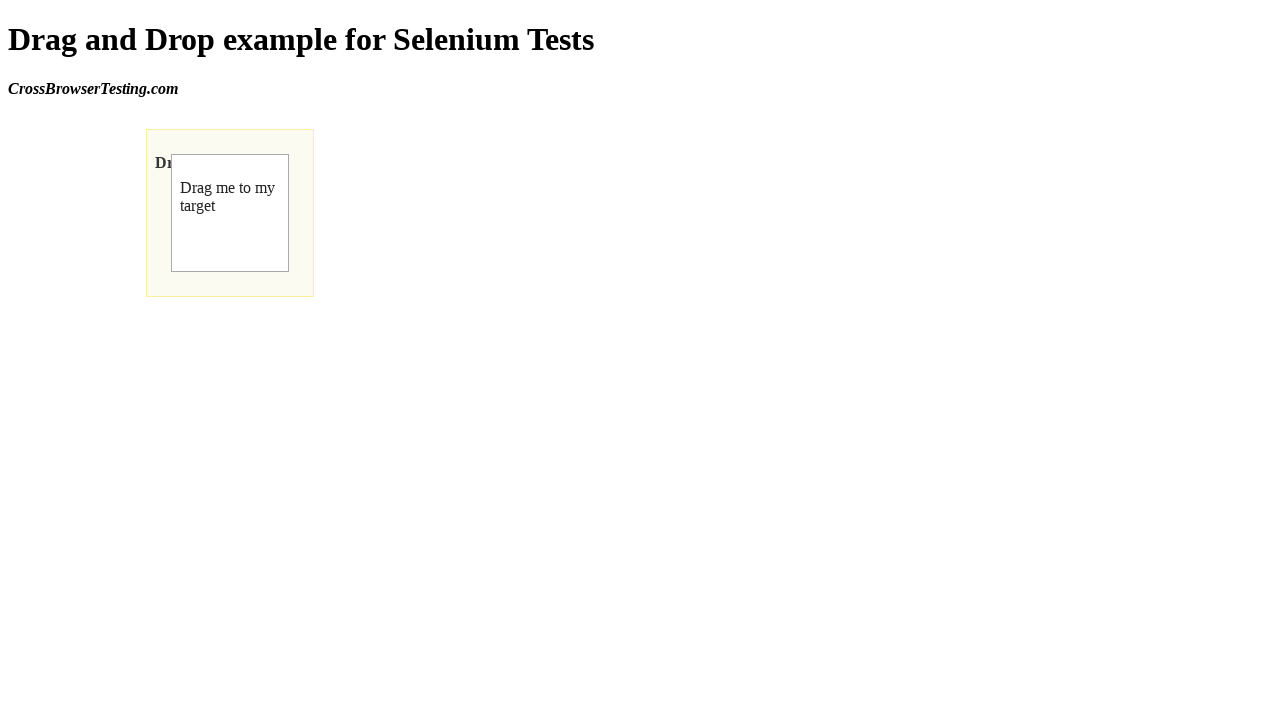

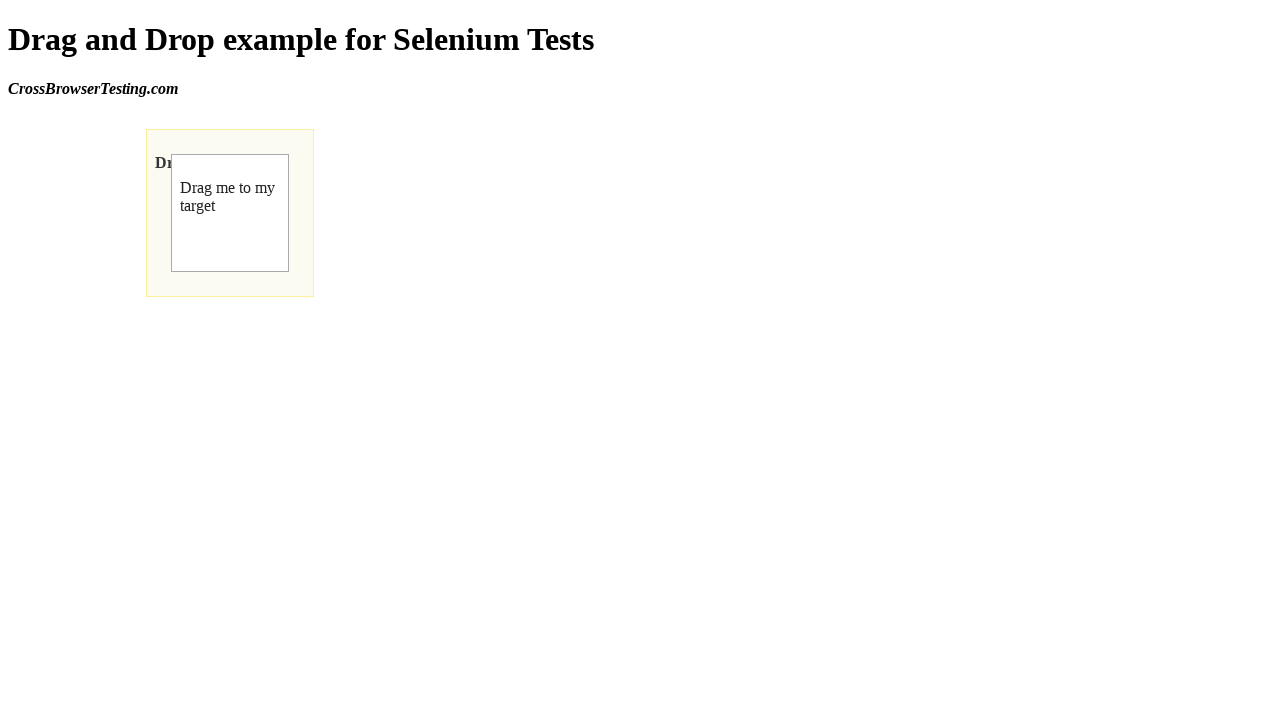